Tests basic user flow by navigating to the Playwright documentation site and clicking the "Get started" link to verify navigation to the intro docs page.

Starting URL: https://playwright.dev/

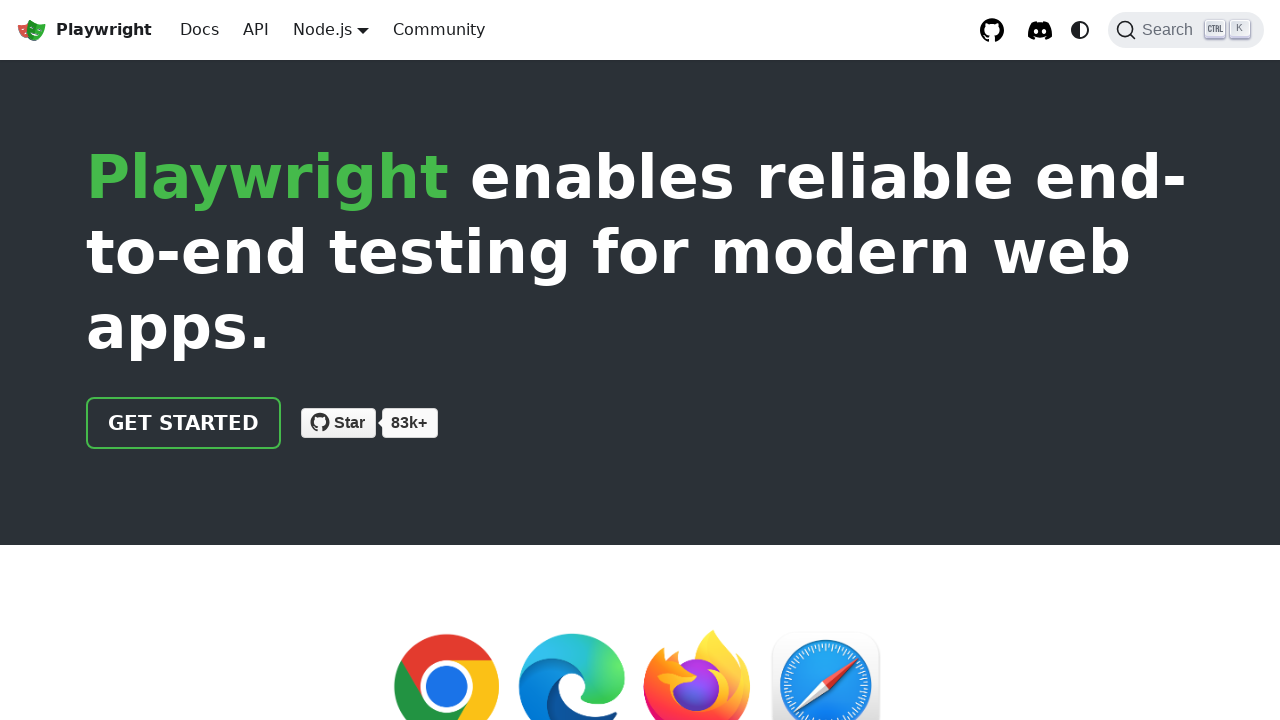

Navigated to Playwright documentation site
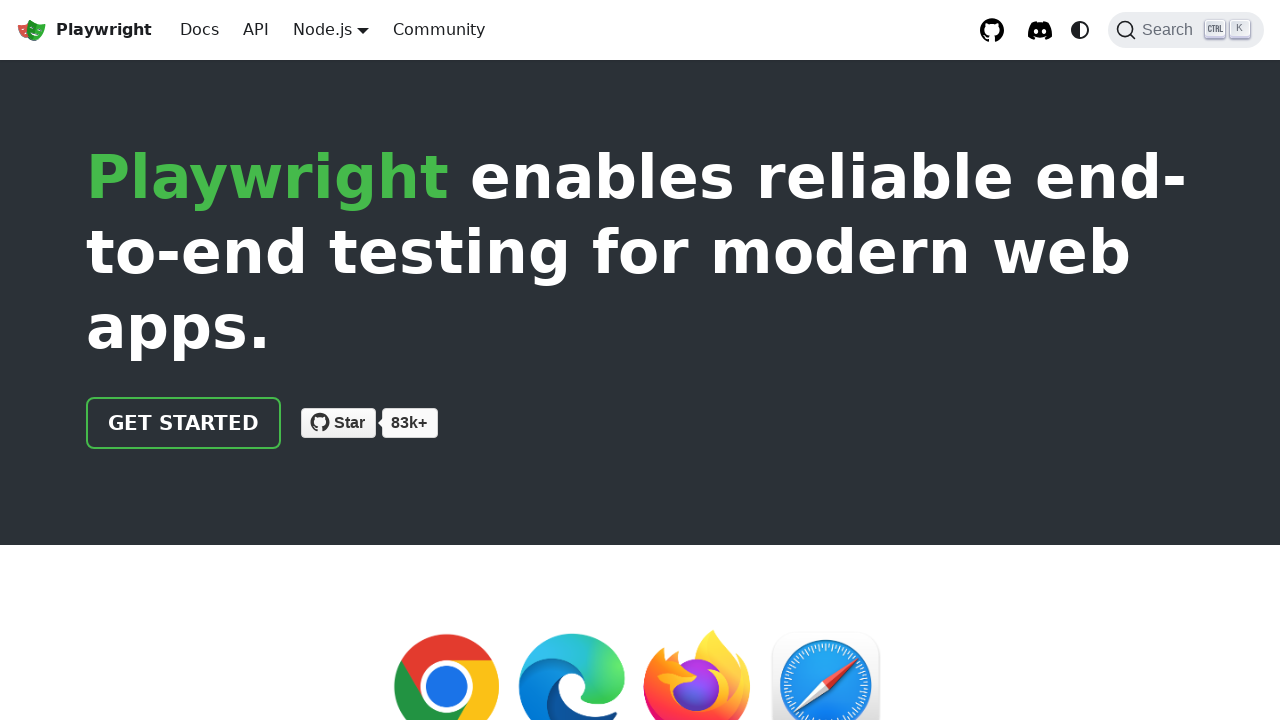

Clicked the 'Get started' link at (184, 423) on internal:role=link[name="Get started"i]
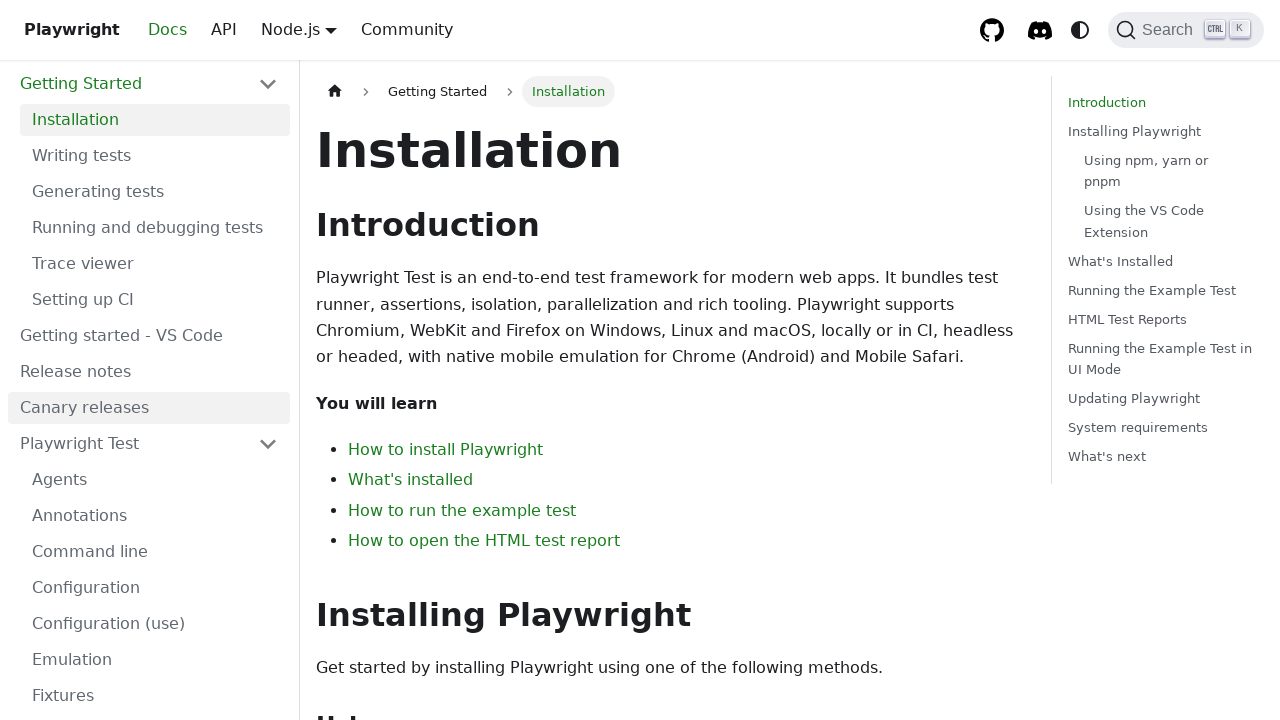

Navigated to intro docs page - URL verified
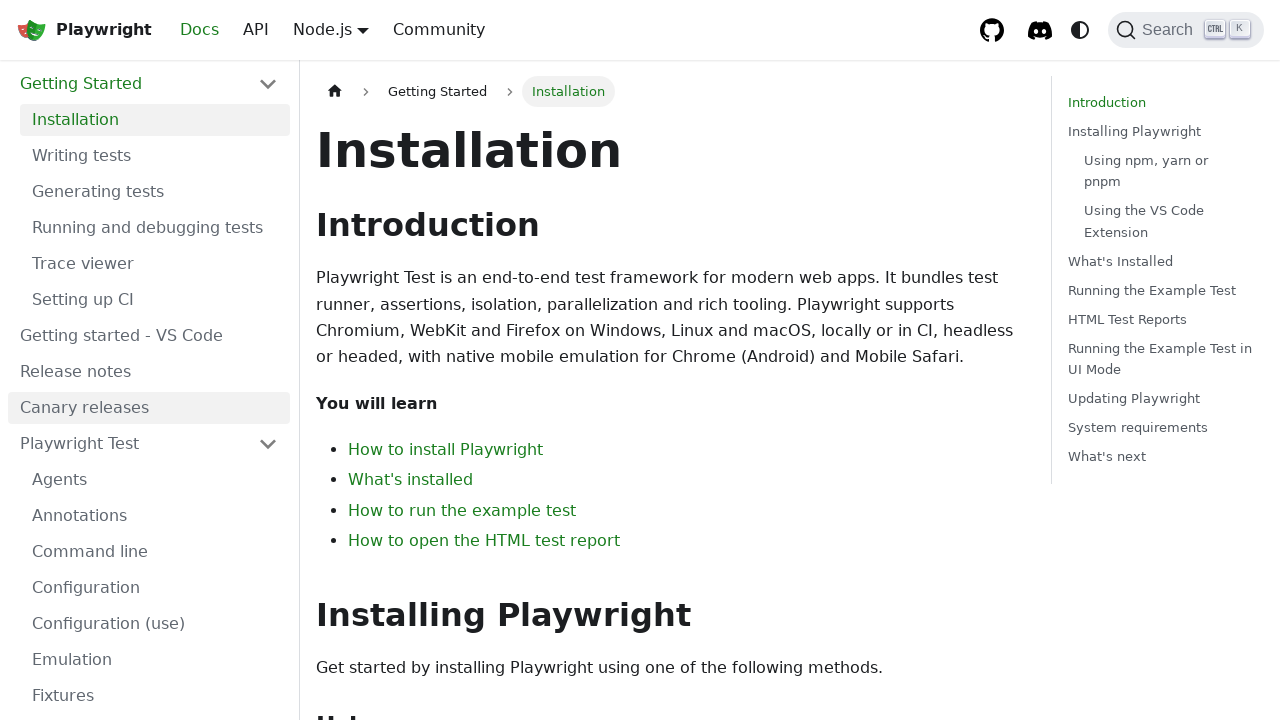

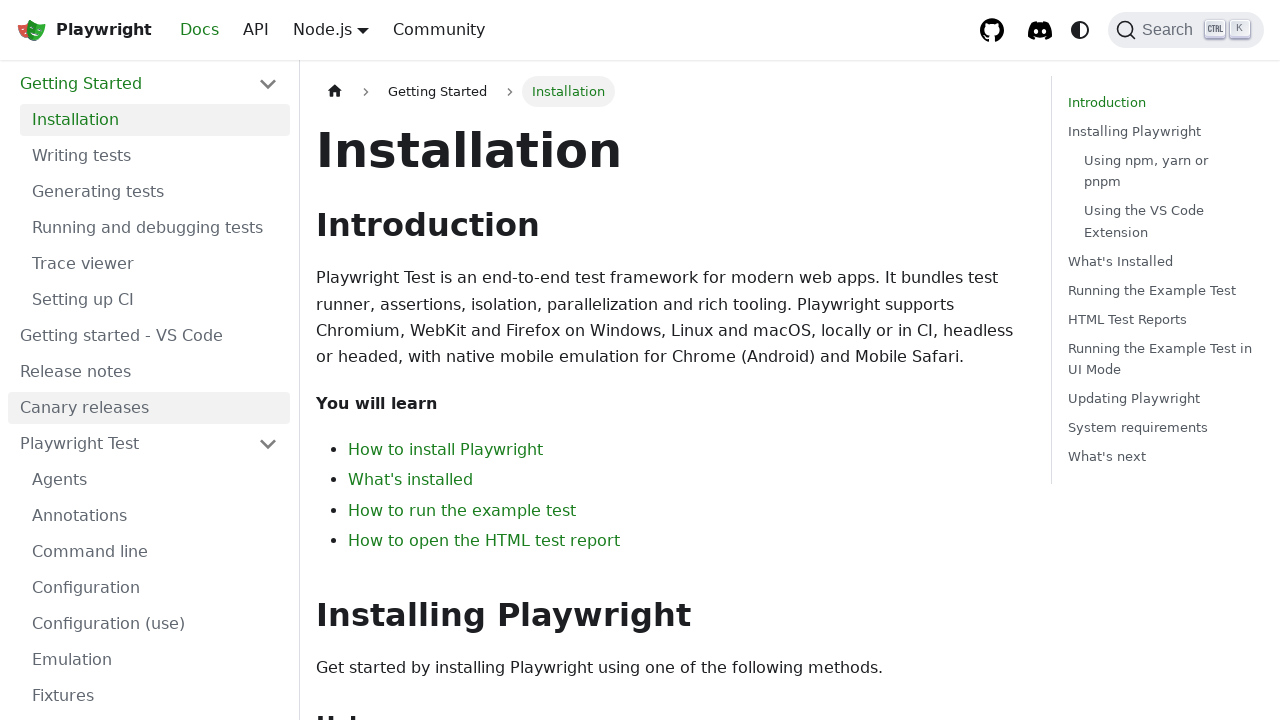